Tests dropdown selection using the select by visible text method to choose "Option 1"

Starting URL: http://the-internet.herokuapp.com/dropdown

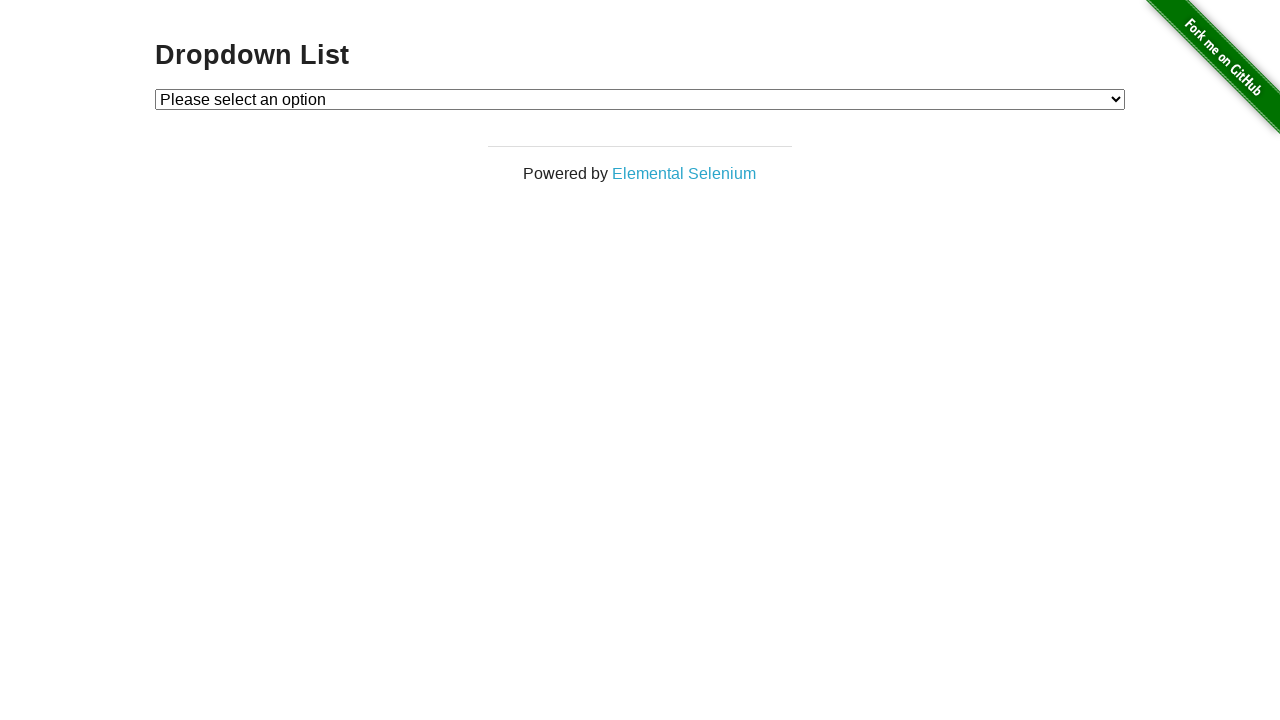

Navigated to dropdown test page
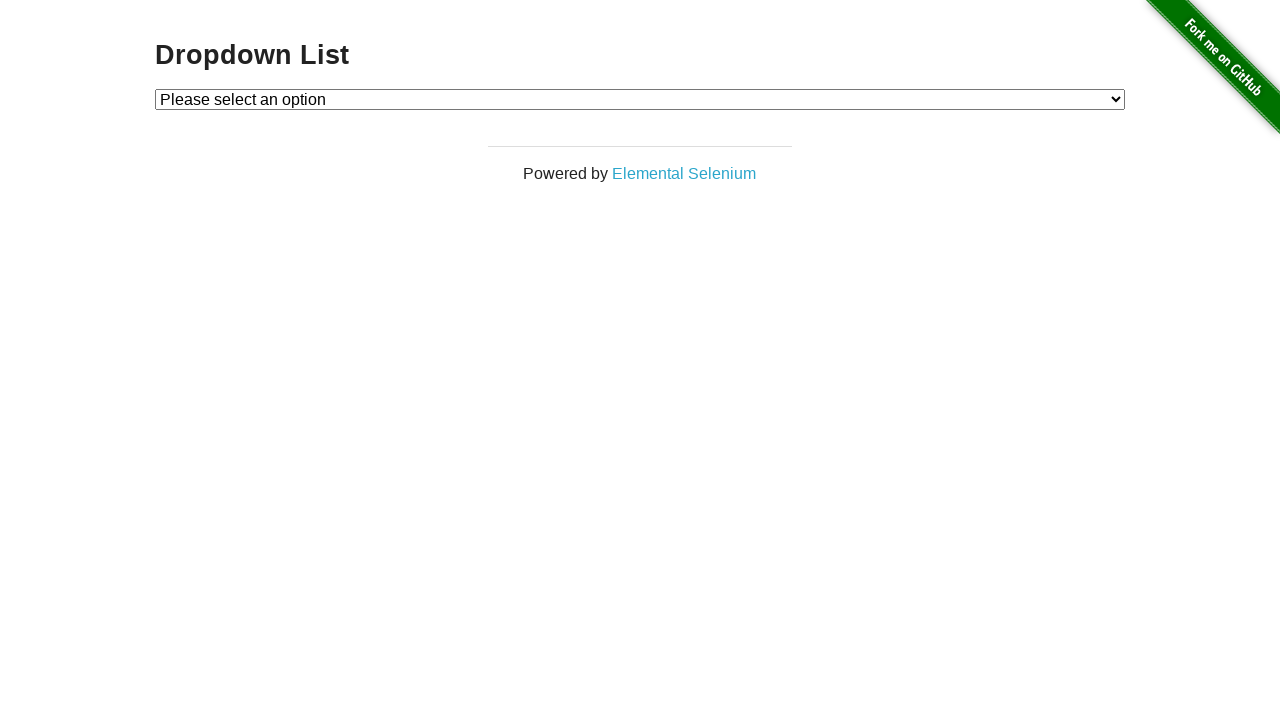

Selected 'Option 1' from dropdown using label text on #dropdown
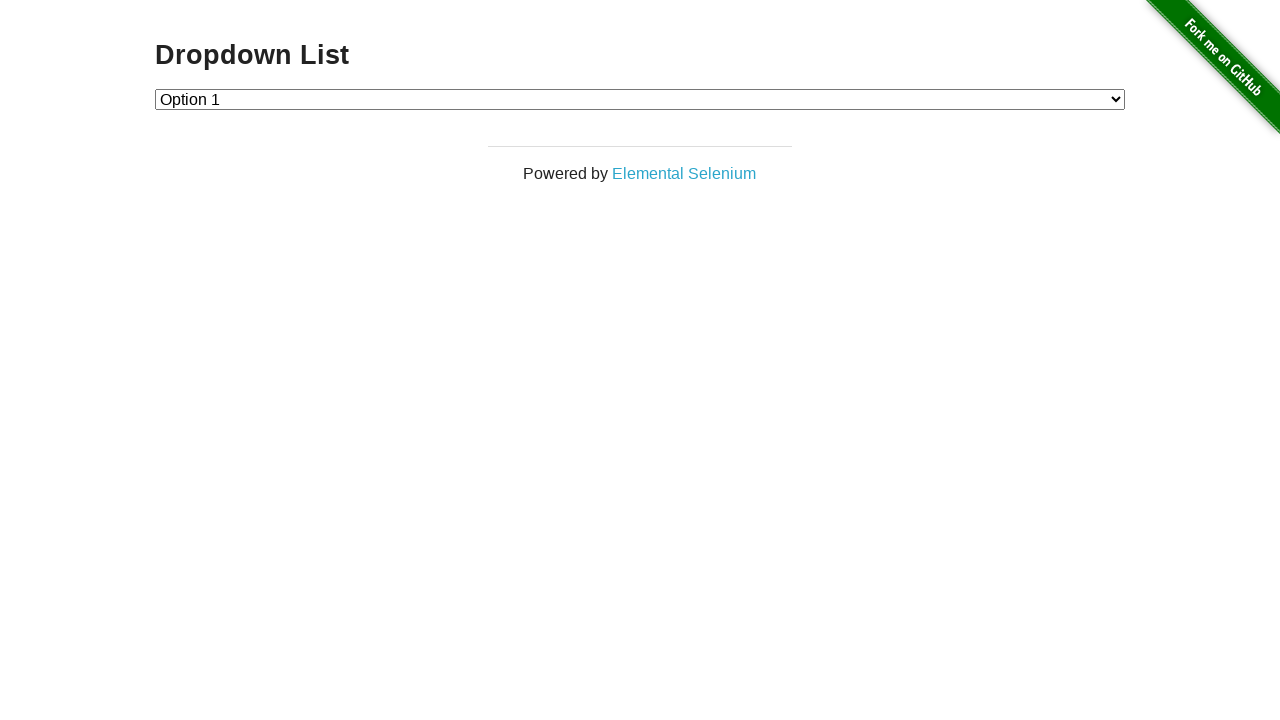

Retrieved selected dropdown value
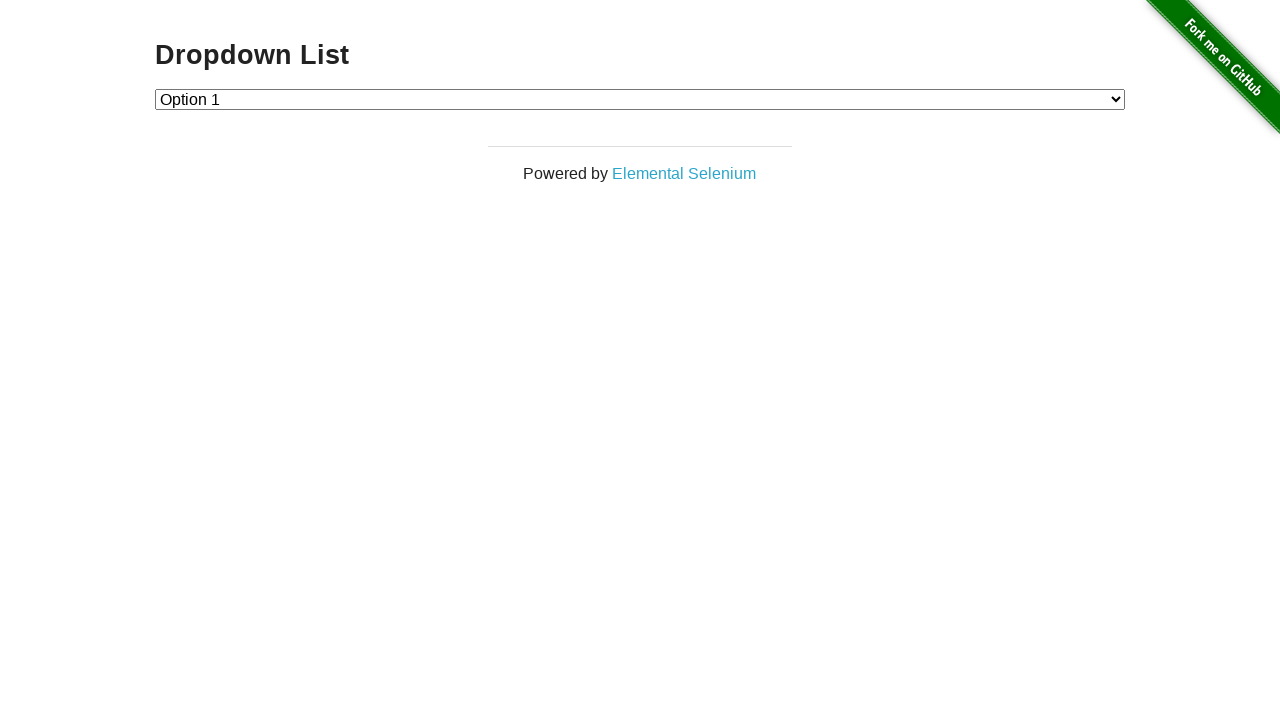

Retrieved selected option text
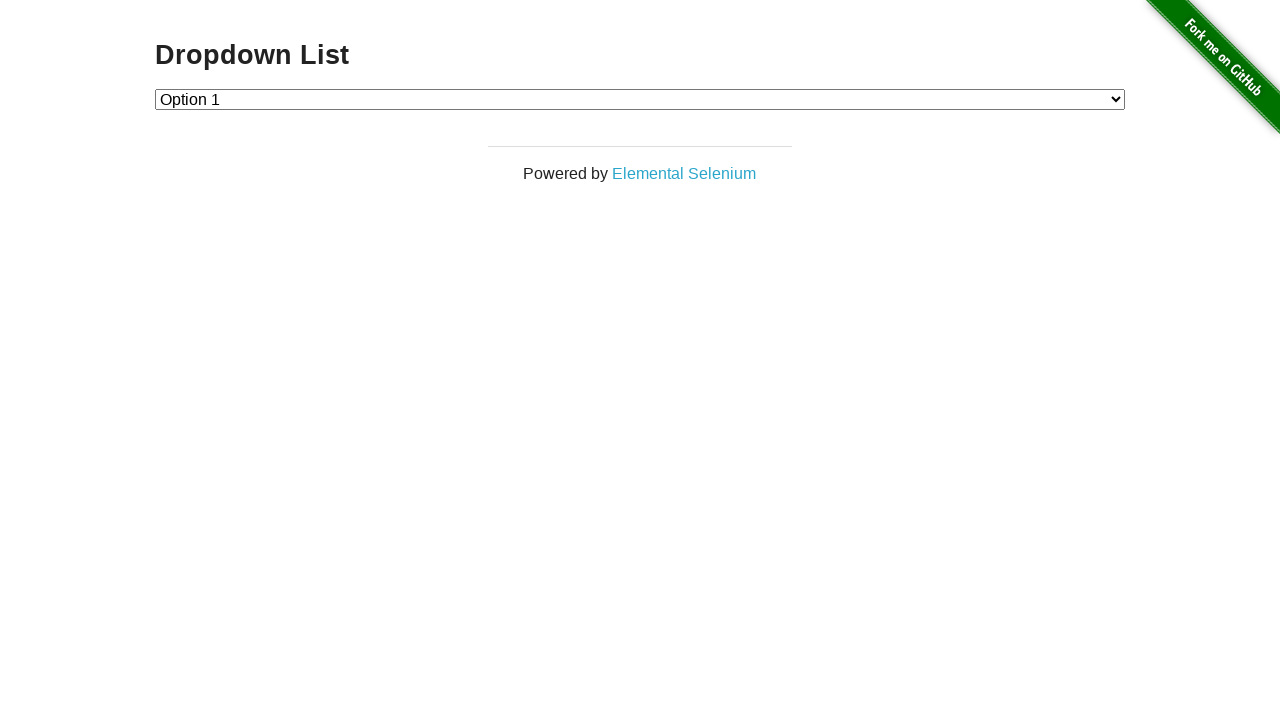

Verified that 'Option 1' was correctly selected
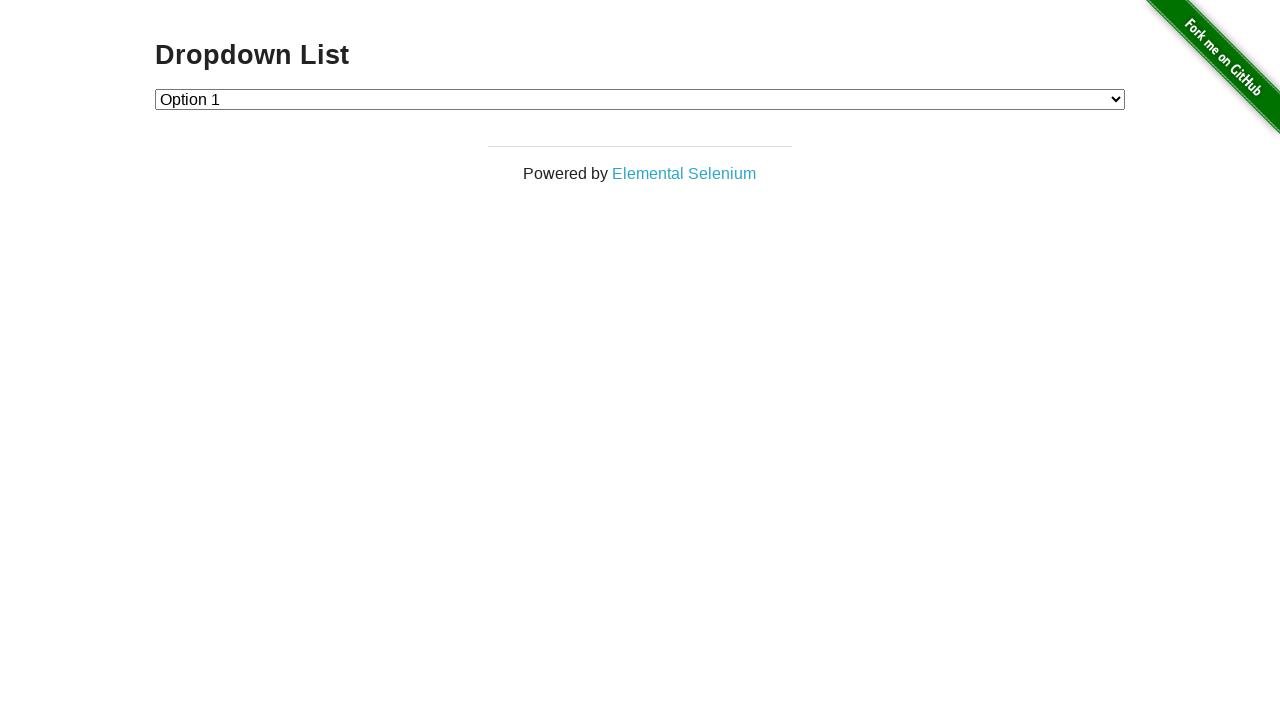

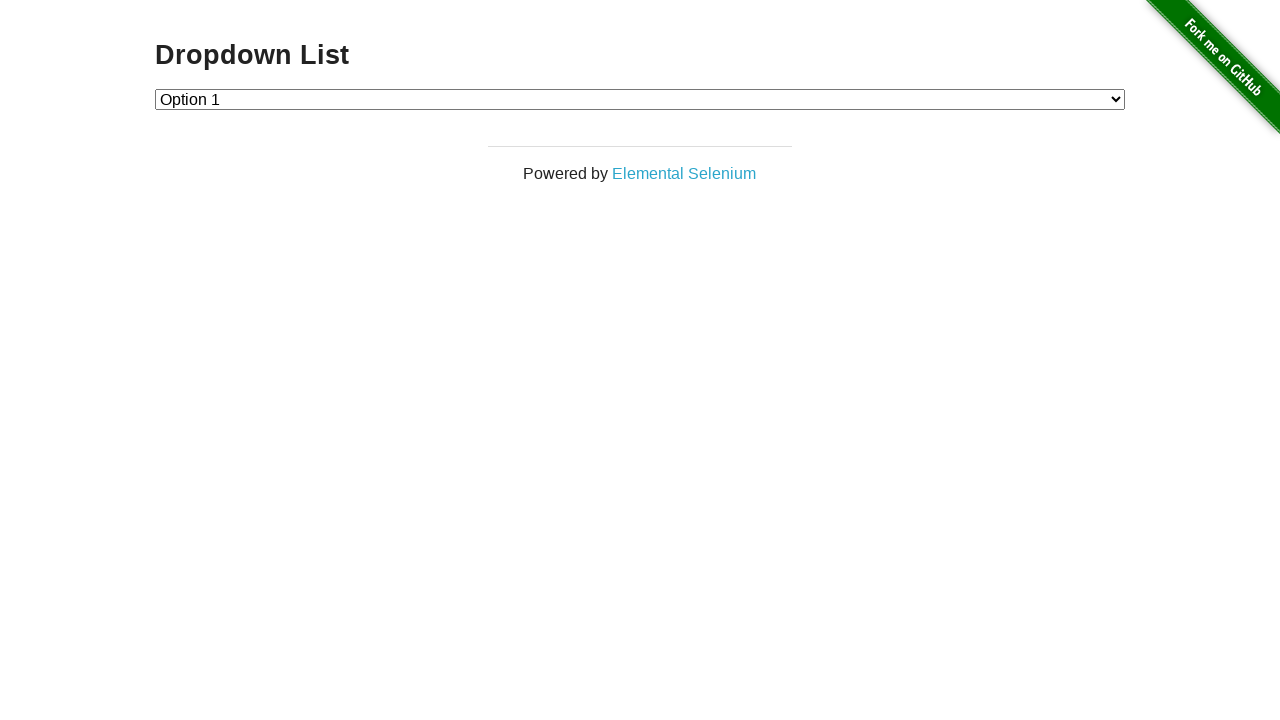